Tests alert prompt functionality by navigating to the prompt alert section, triggering a prompt dialog, and entering text into it

Starting URL: http://demo.automationtesting.in/Alerts.html

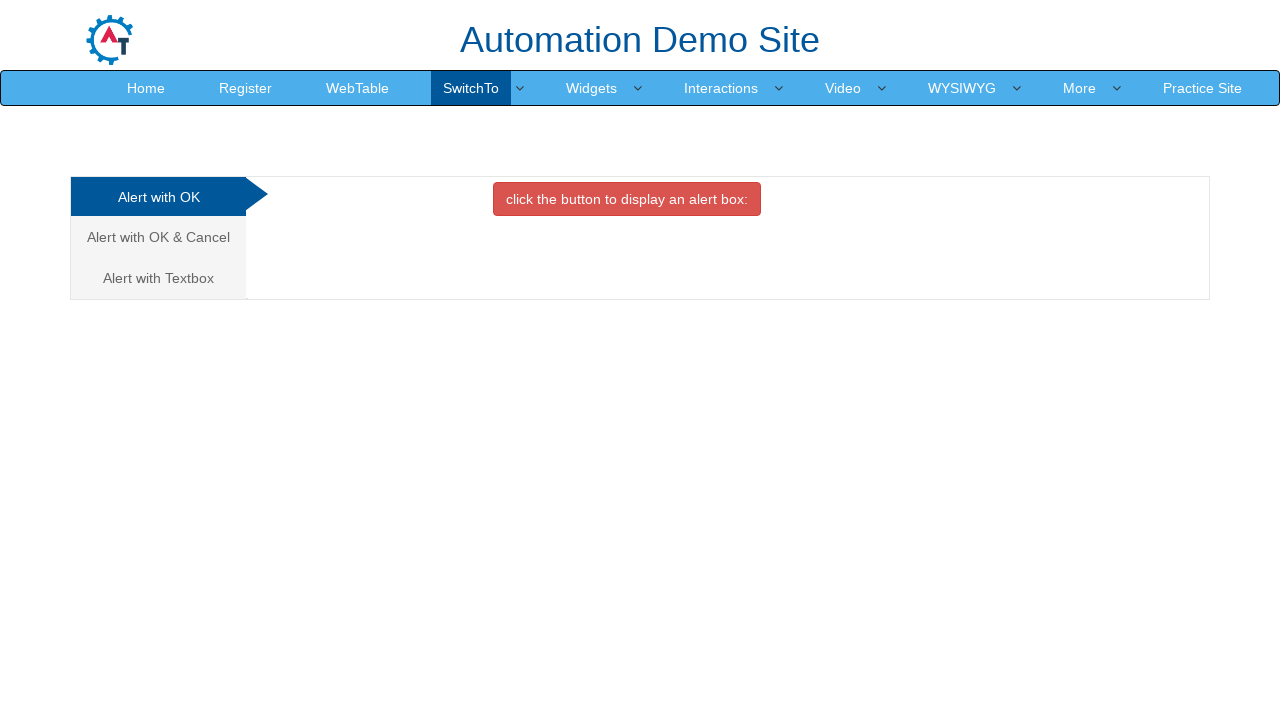

Set up dialog handler to accept prompt with text 'SIVA'
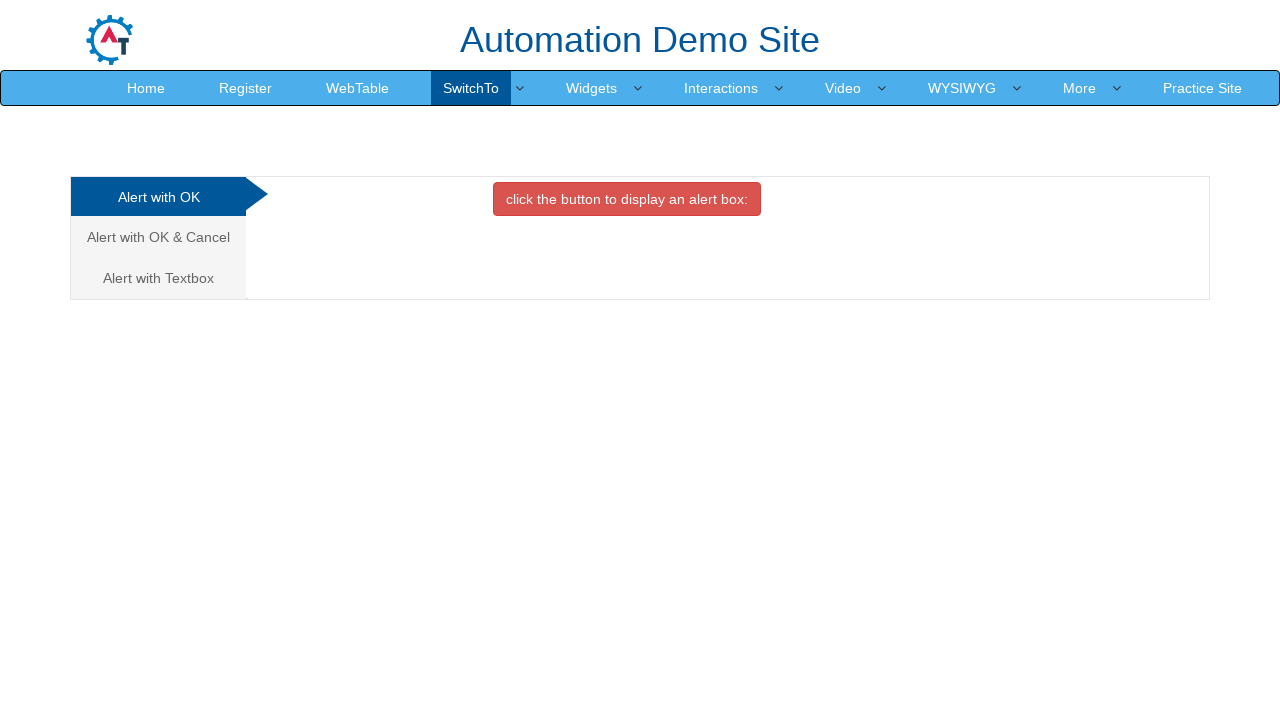

Clicked the third tab to navigate to prompt alert section at (158, 278) on (//a[@class='analystic'])[3]
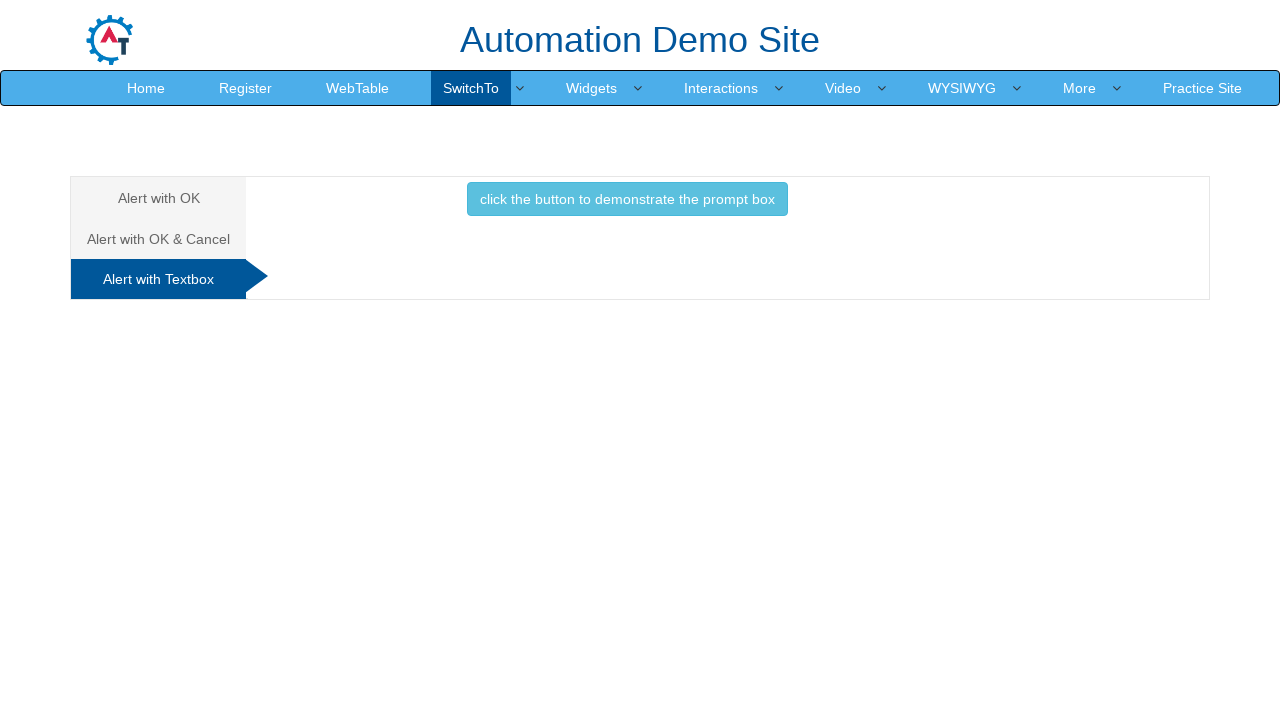

Clicked button to trigger the prompt dialog at (627, 199) on xpath=//button[@class='btn btn-info']
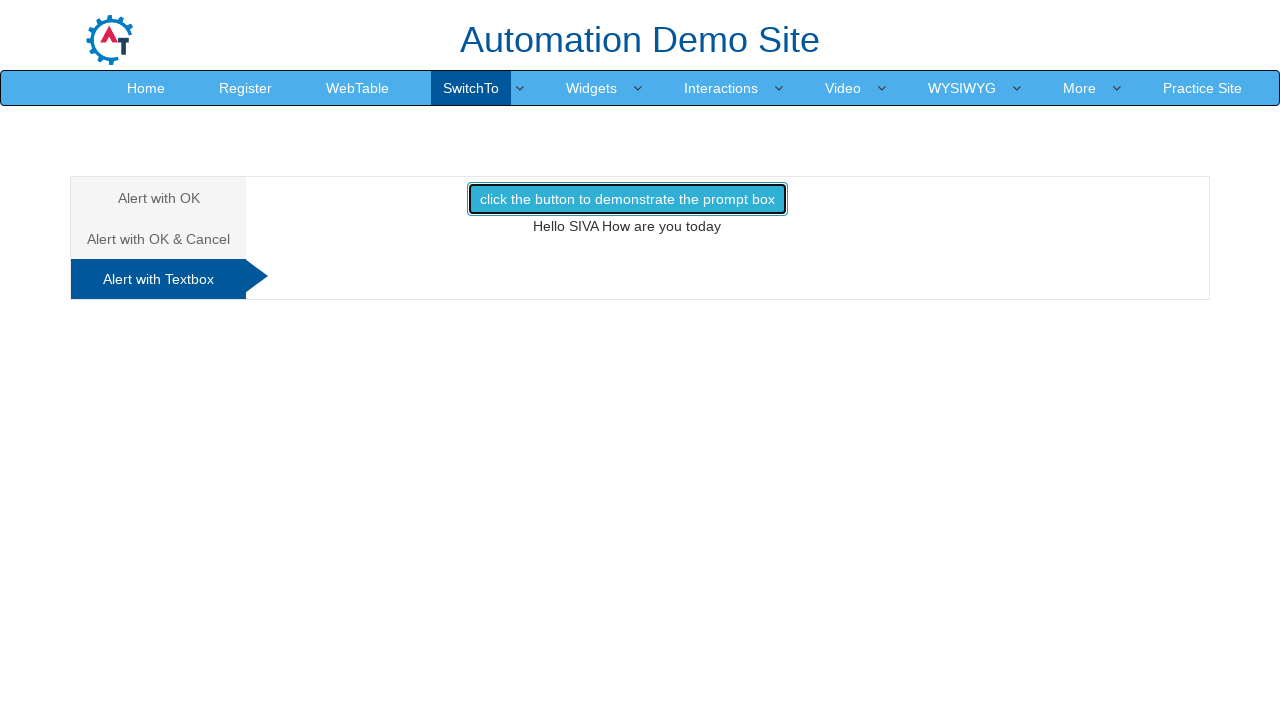

Waited for dialog to be processed
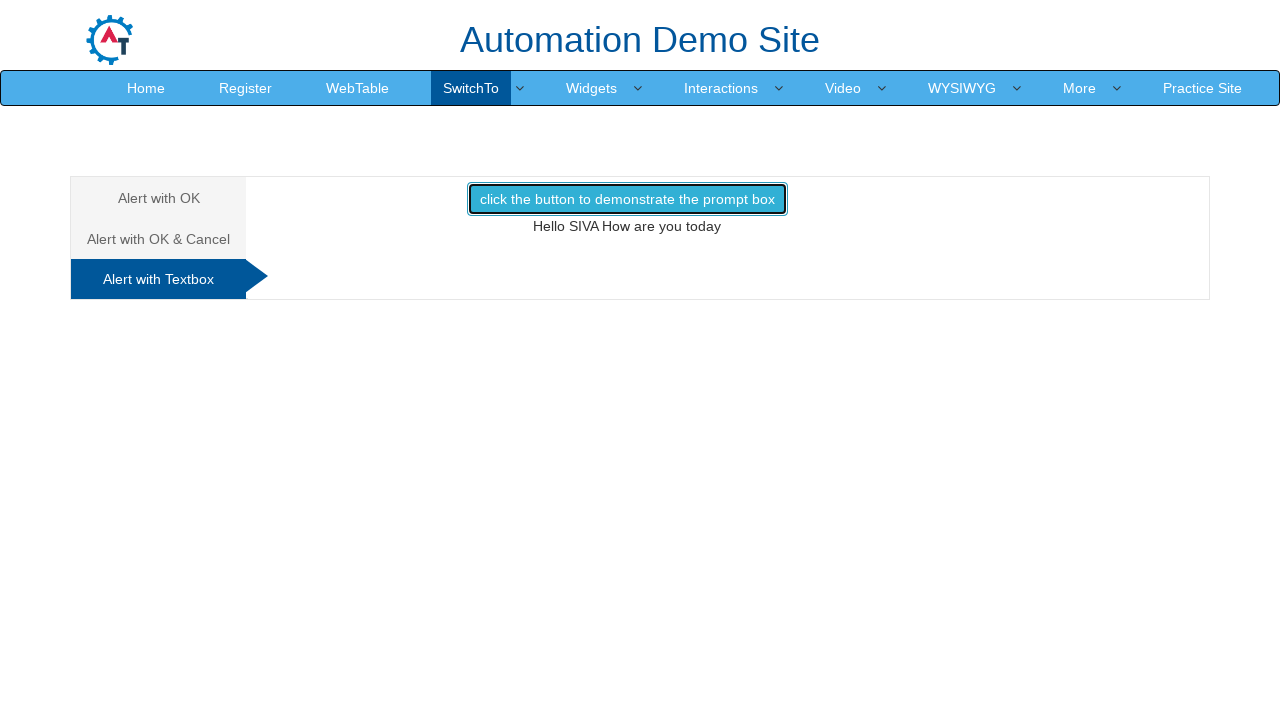

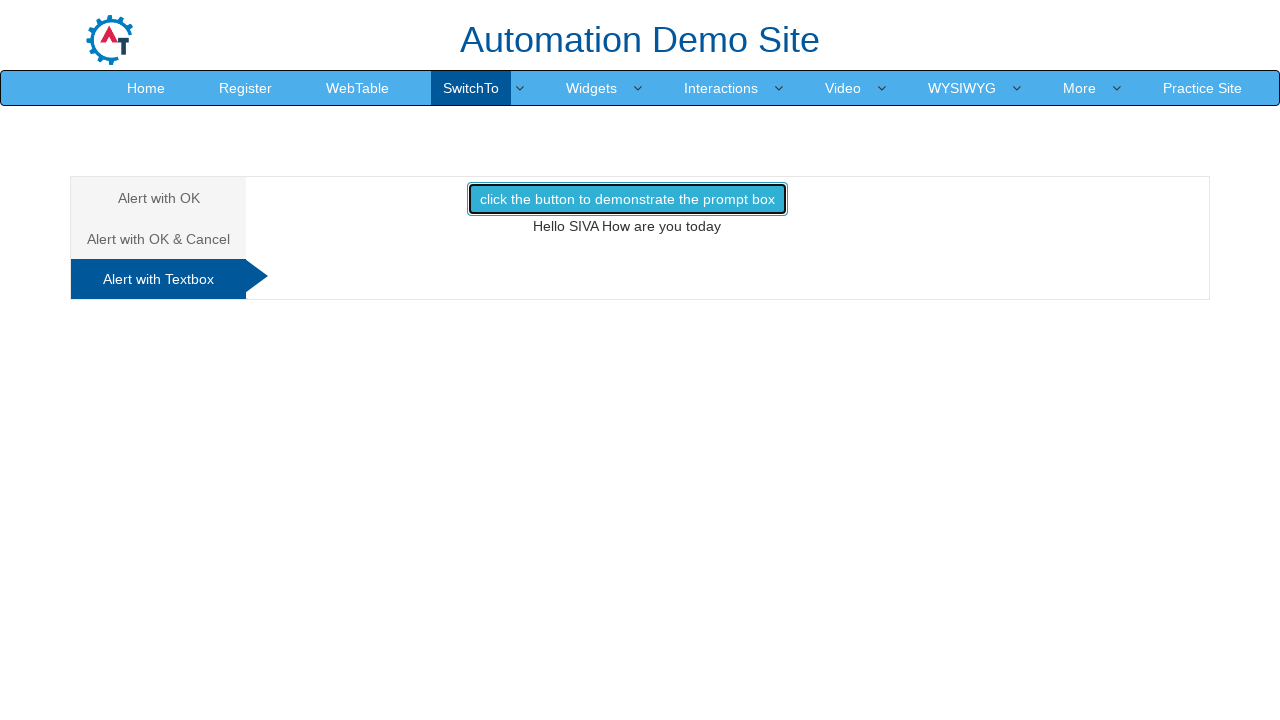